Tests dropdown selection functionality by selecting options using different methods: by index, by visible text, and by value from a currency dropdown.

Starting URL: https://rahulshettyacademy.com/dropdownsPractise/

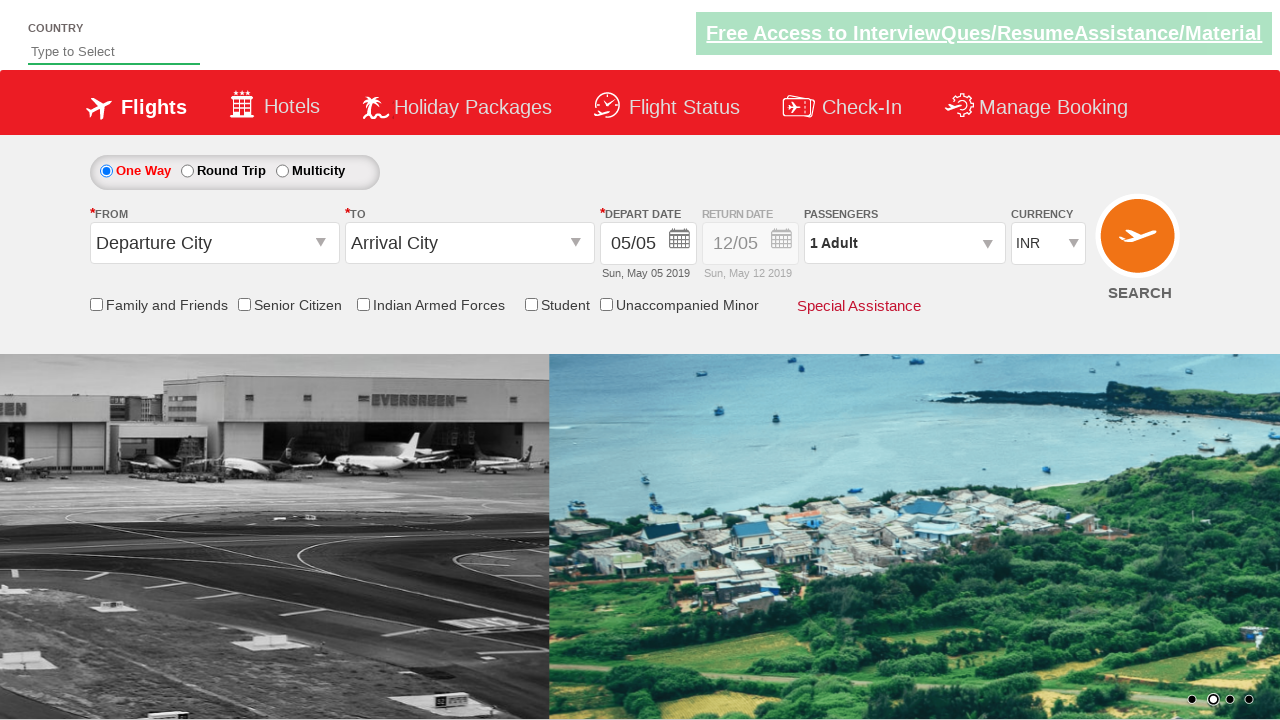

Selected 4th option (index 3) from currency dropdown on #ctl00_mainContent_DropDownListCurrency
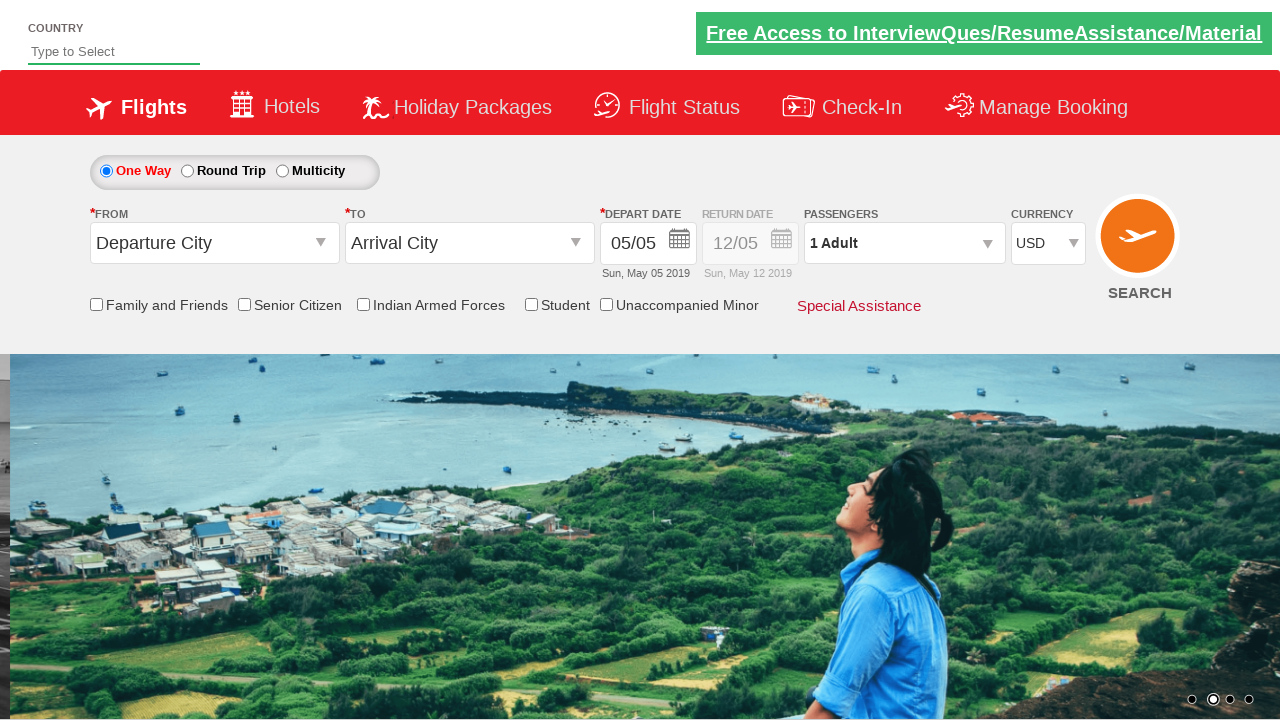

Selected INR from currency dropdown by visible text on #ctl00_mainContent_DropDownListCurrency
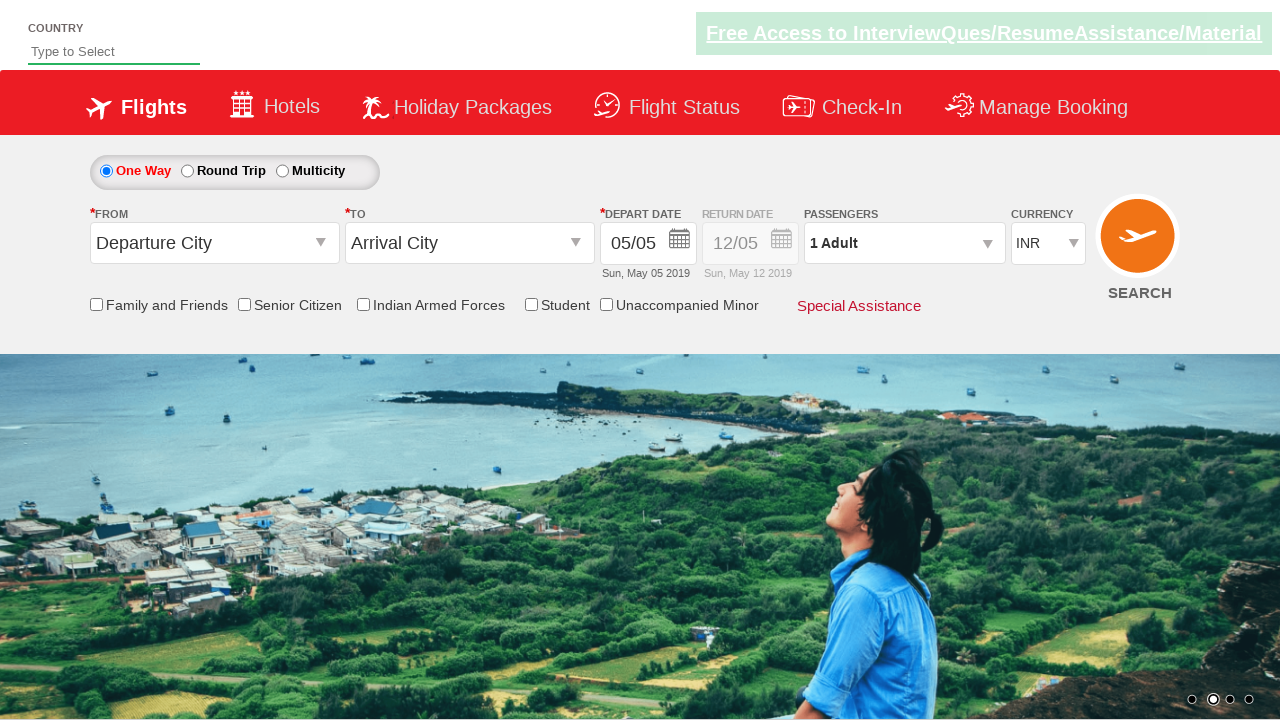

Selected USD from currency dropdown by value on #ctl00_mainContent_DropDownListCurrency
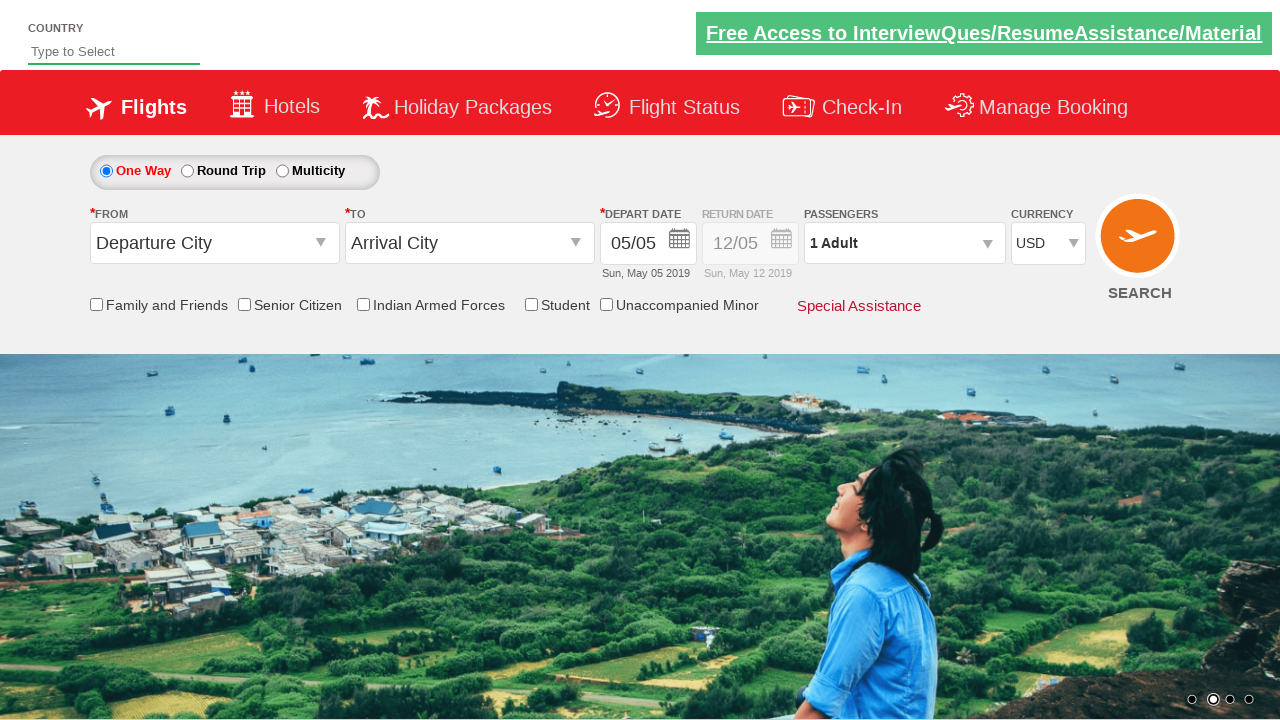

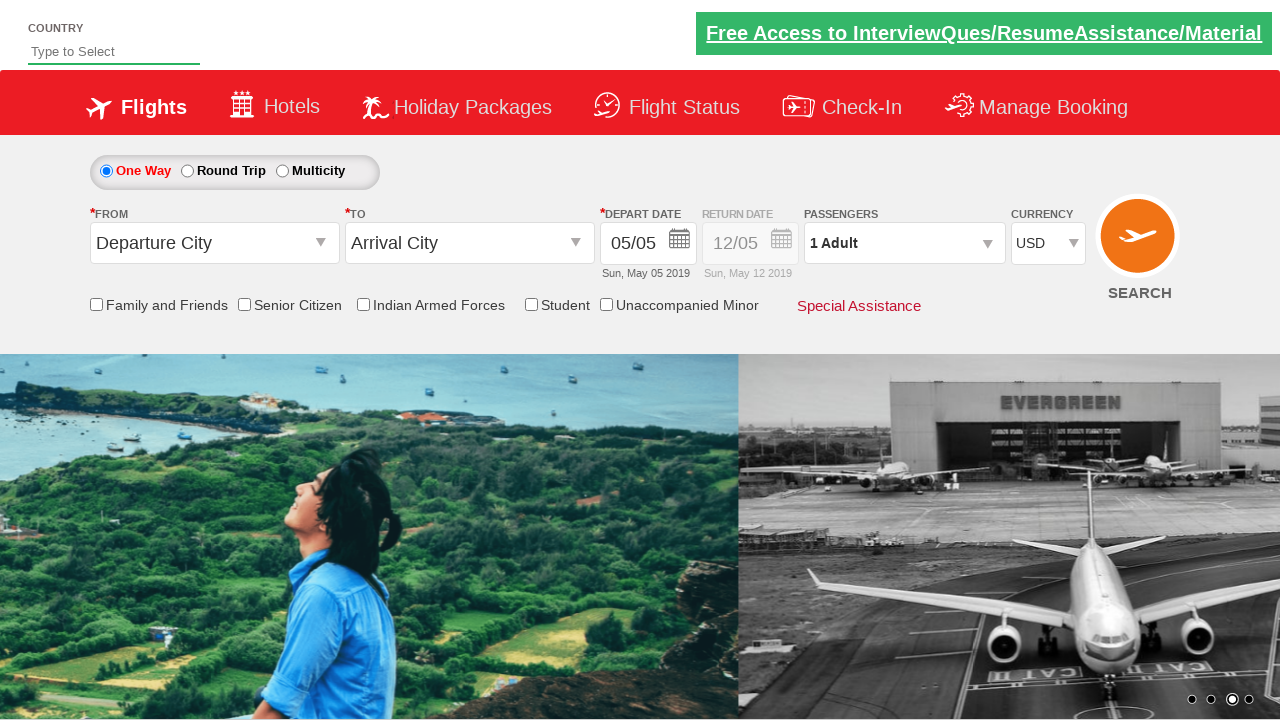